Tests button click functionality with alert handling by clicking a primary button three times and accepting the alert each time

Starting URL: http://uitestingplayground.com/classattr/

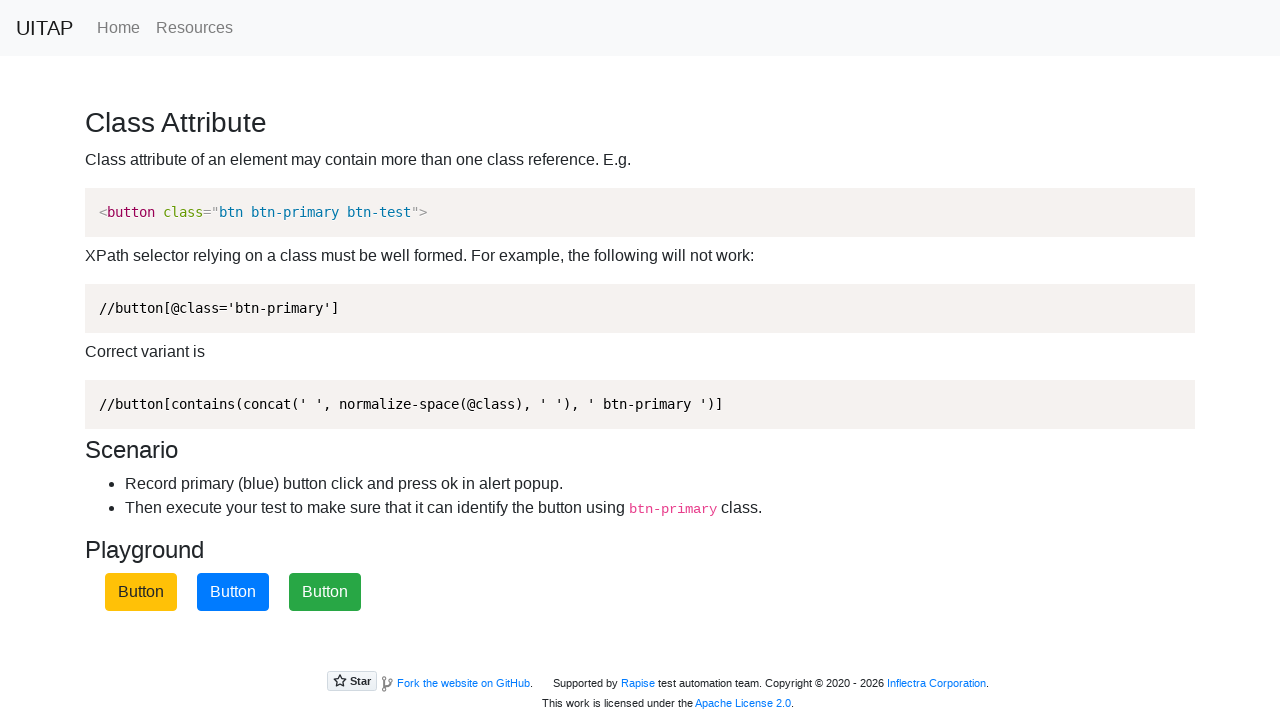

Clicked primary button at (233, 592) on .btn-primary
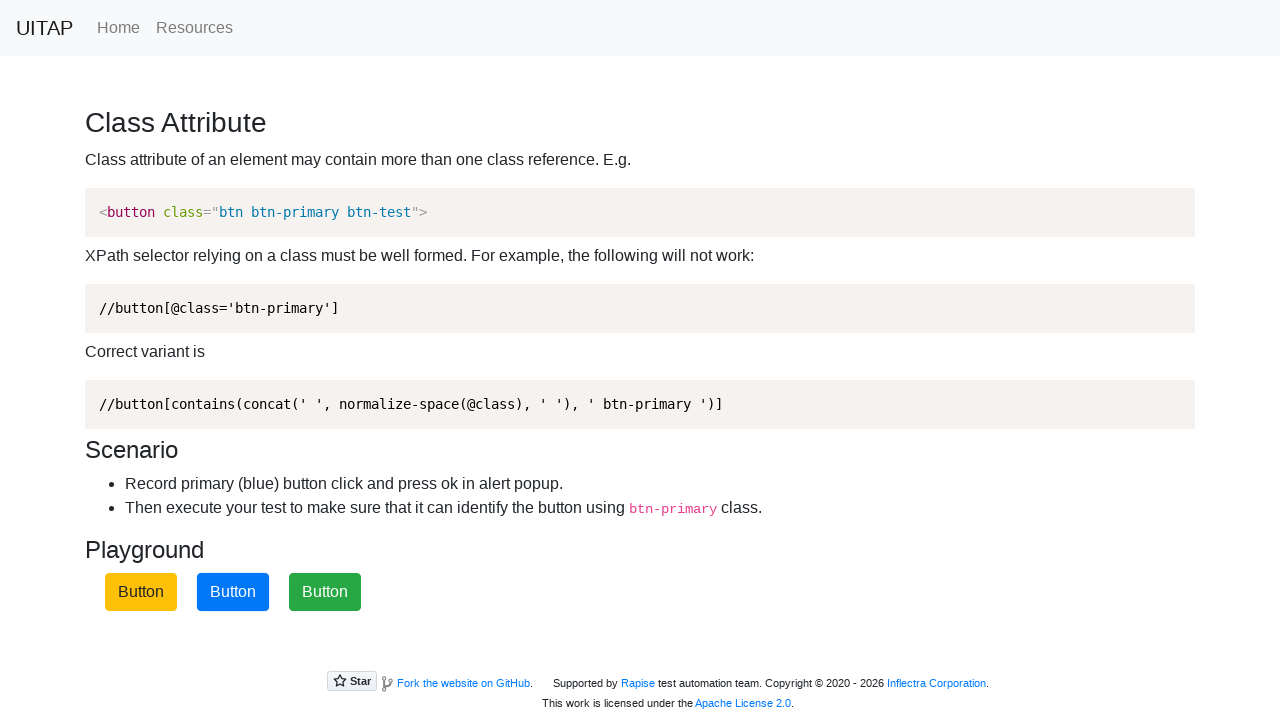

Set up alert handler to accept dialogs
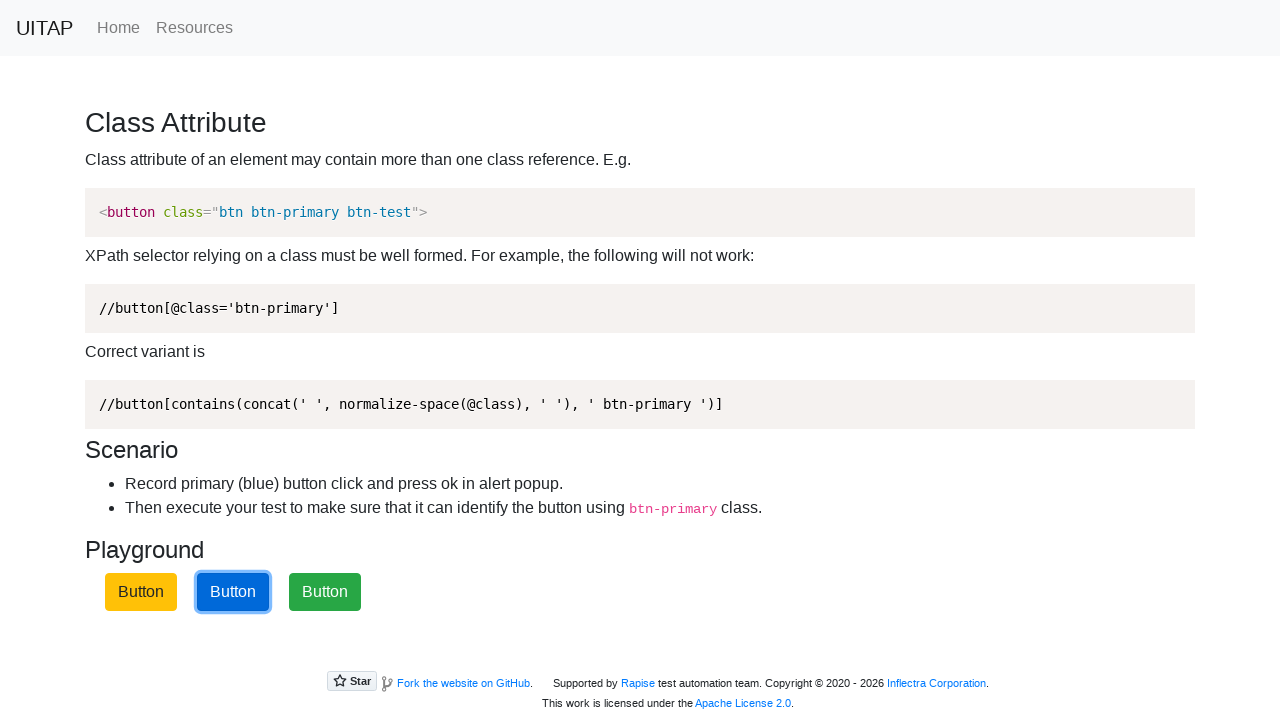

Waited 1 second between iterations
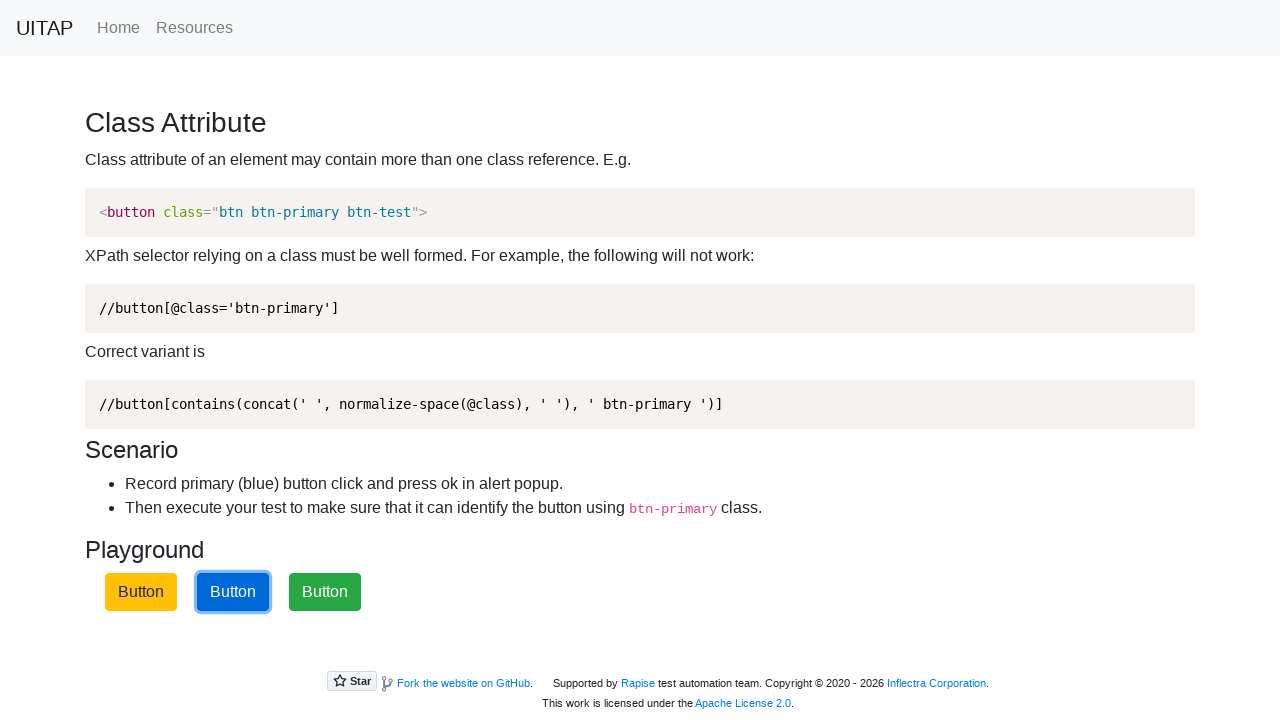

Clicked primary button at (233, 592) on .btn-primary
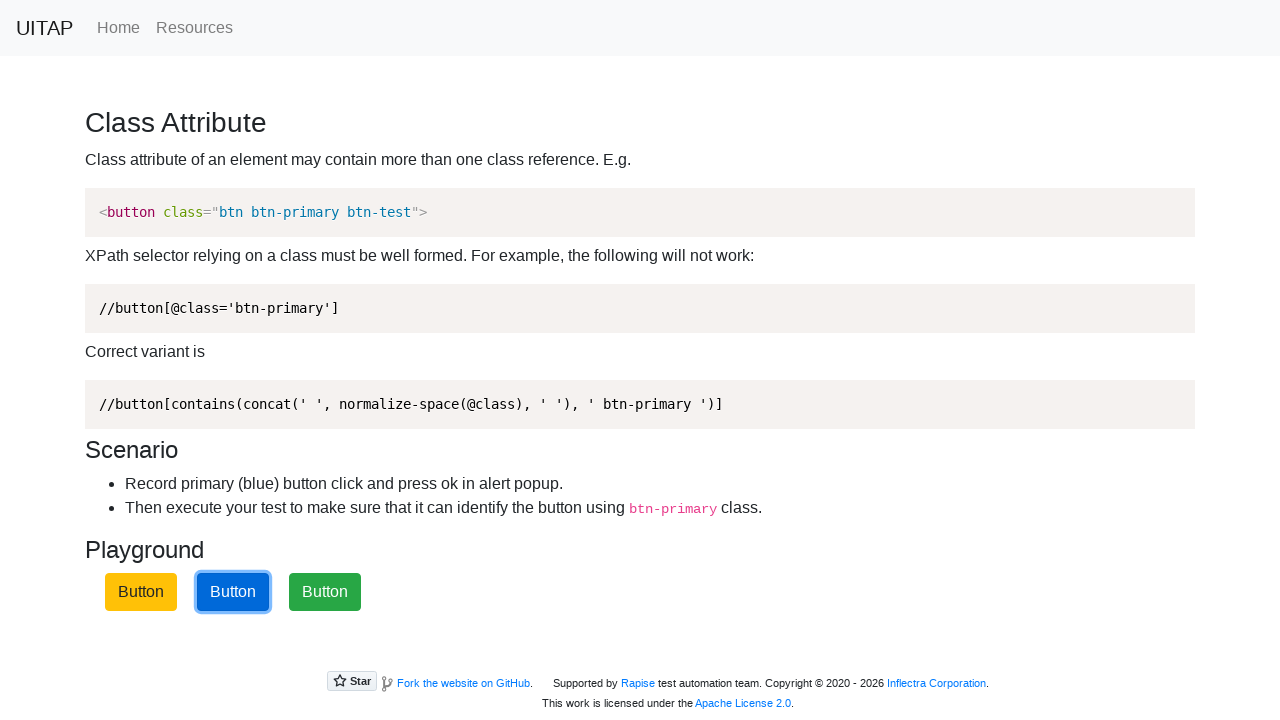

Set up alert handler to accept dialogs
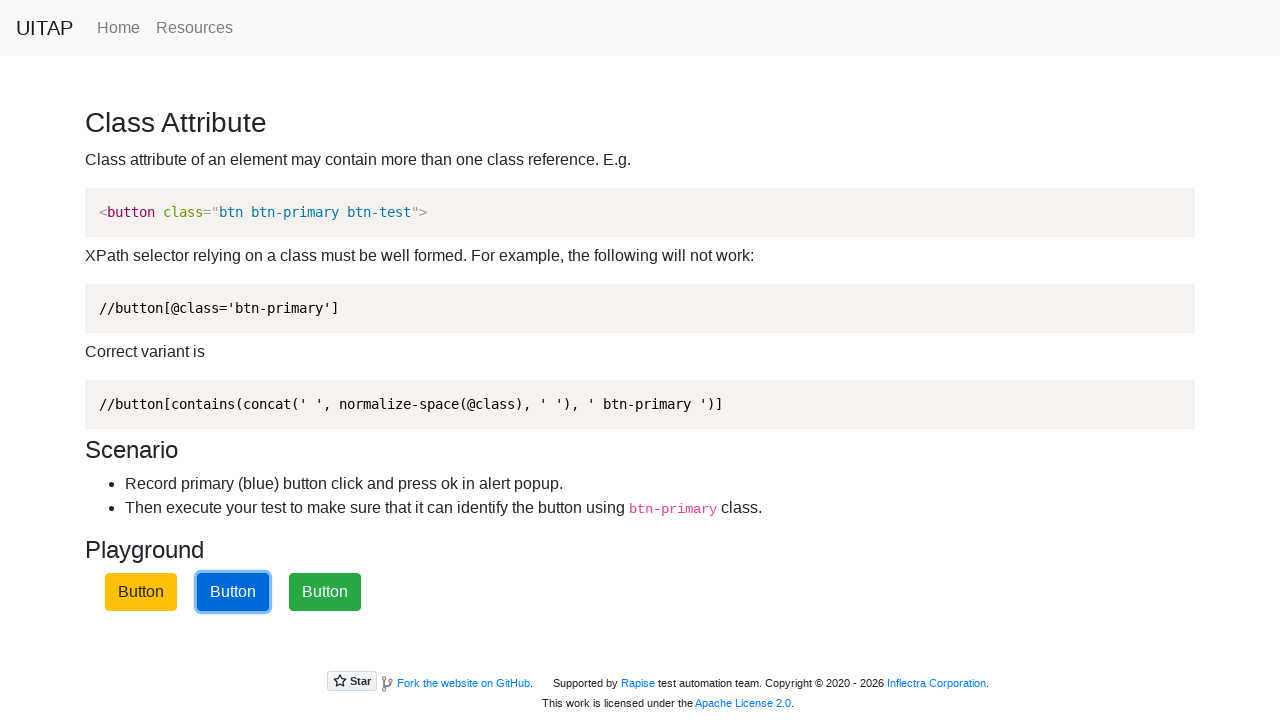

Waited 1 second between iterations
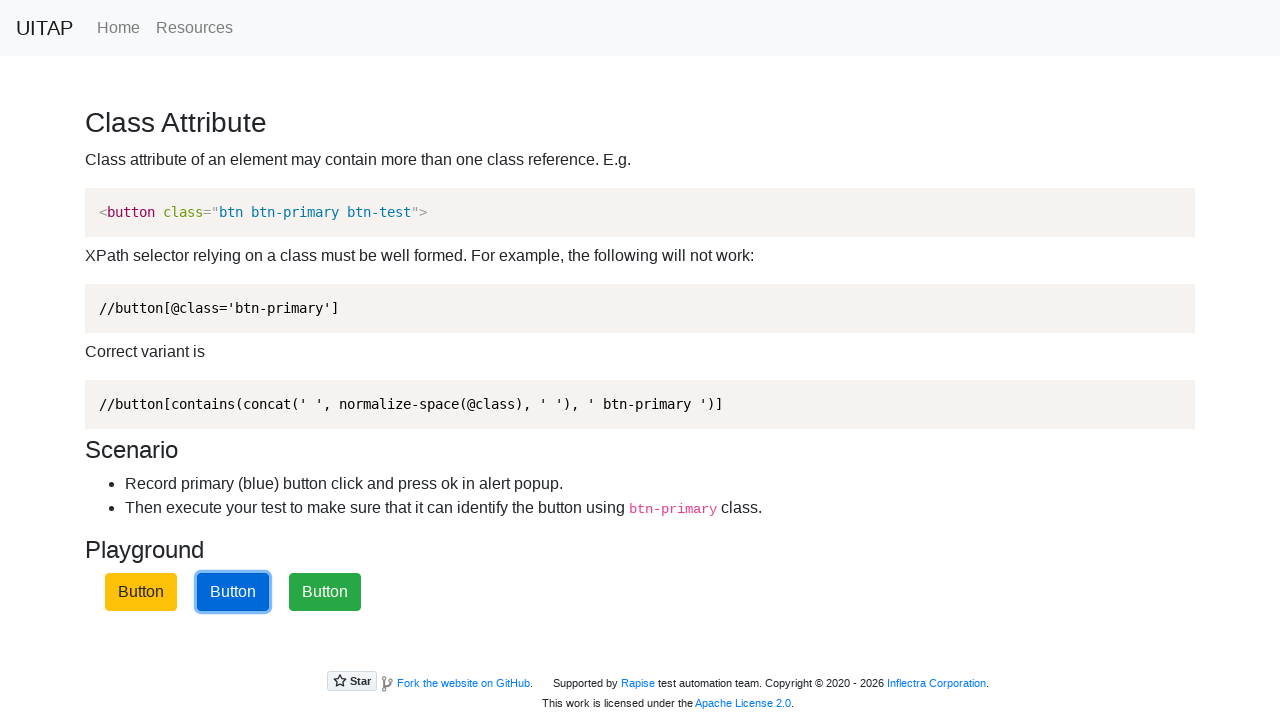

Clicked primary button at (233, 592) on .btn-primary
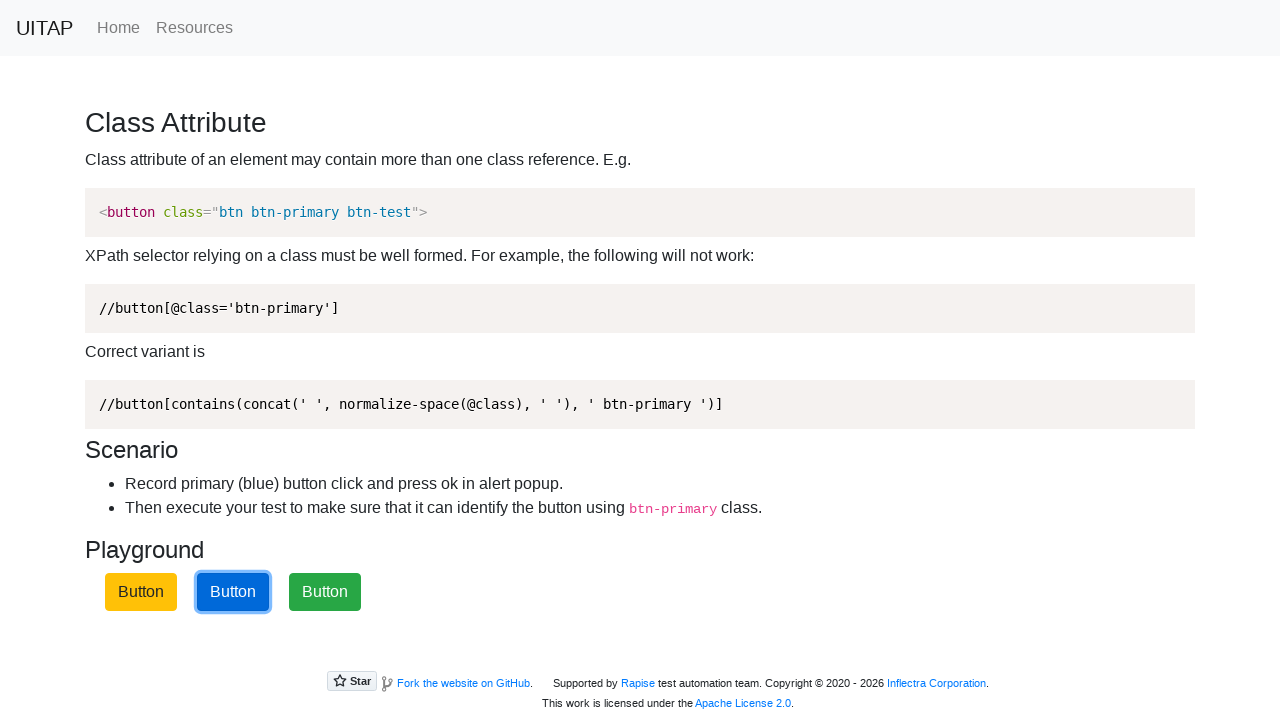

Set up alert handler to accept dialogs
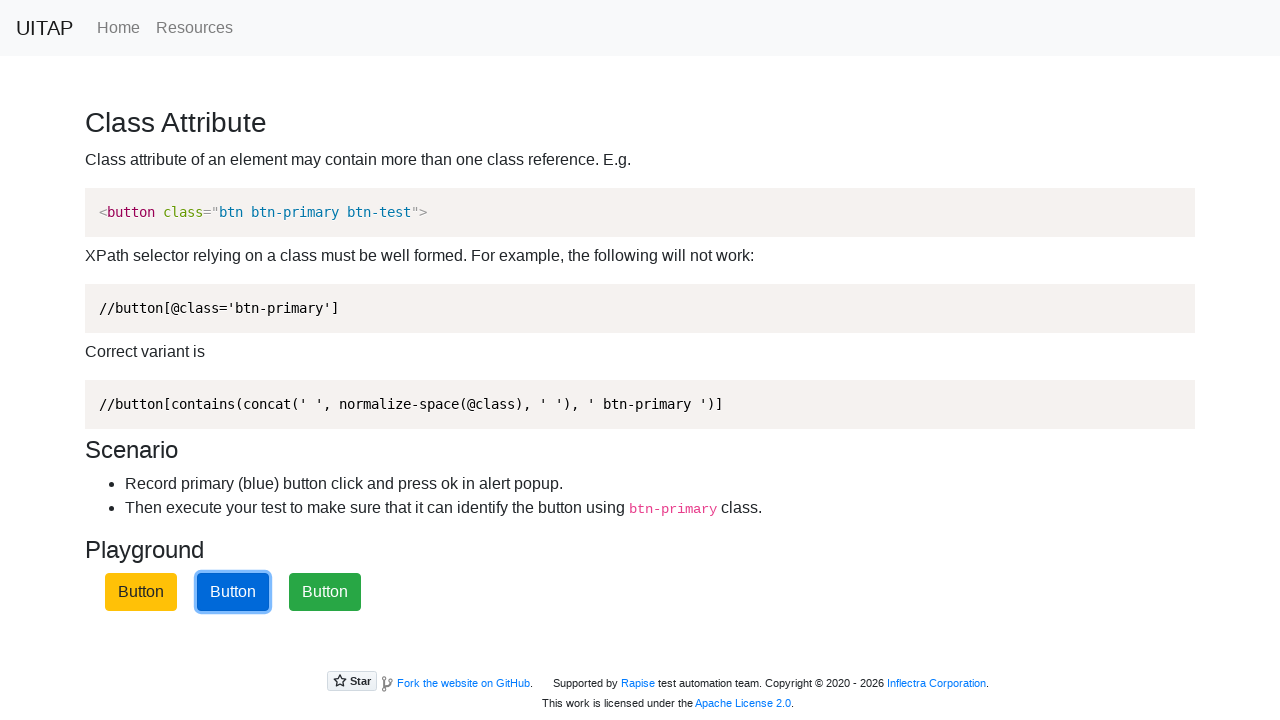

Waited 1 second between iterations
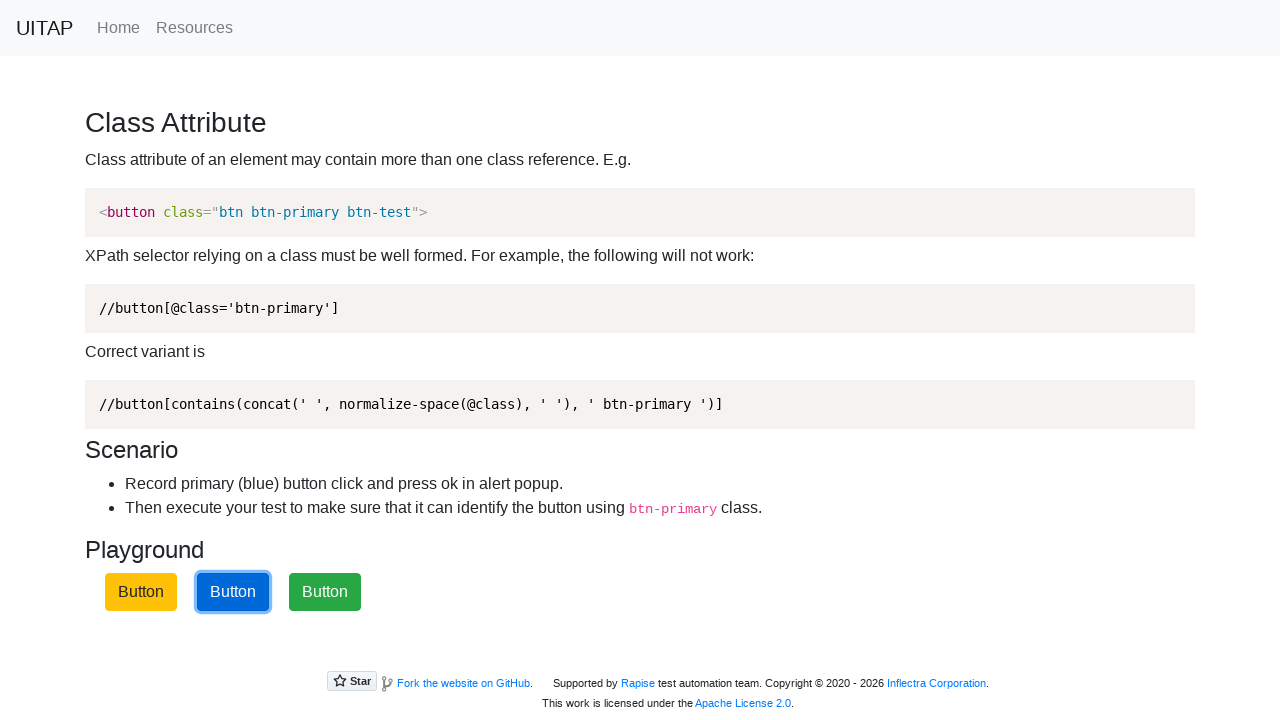

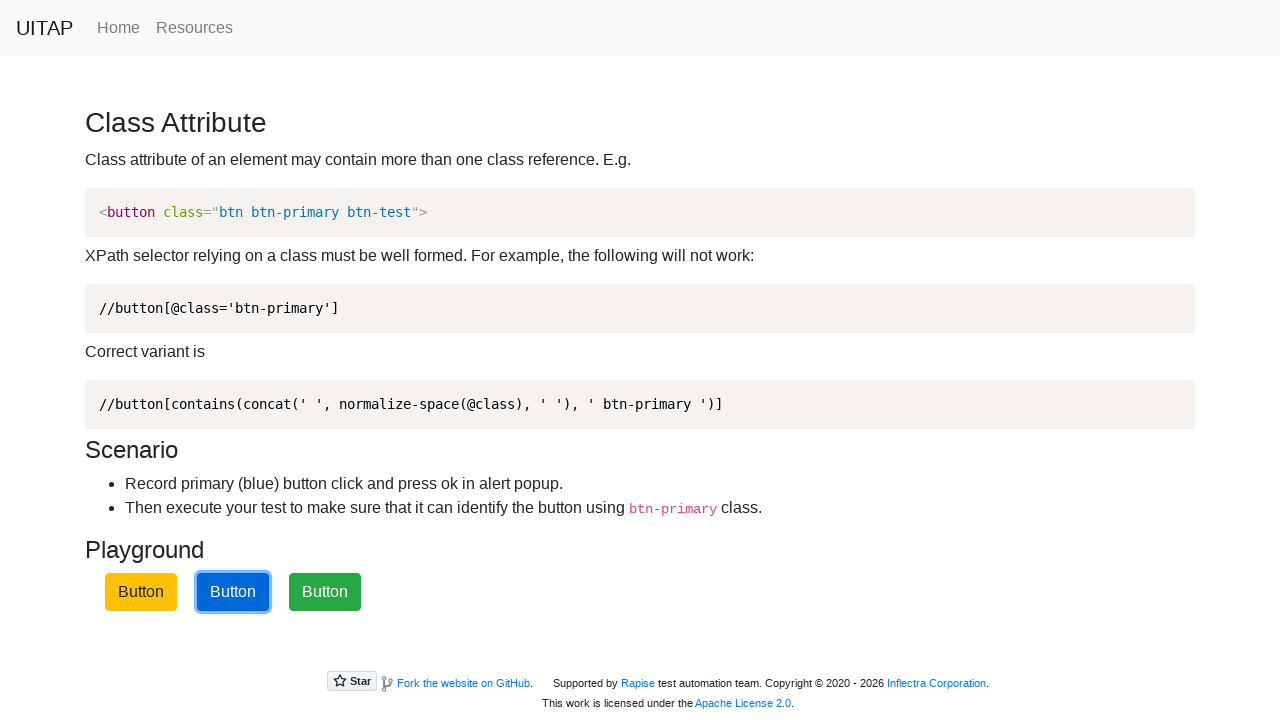